Tests drag and drop functionality on jQuery UI demo page by dragging an element and dropping it onto a target

Starting URL: https://jqueryui.com/droppable/

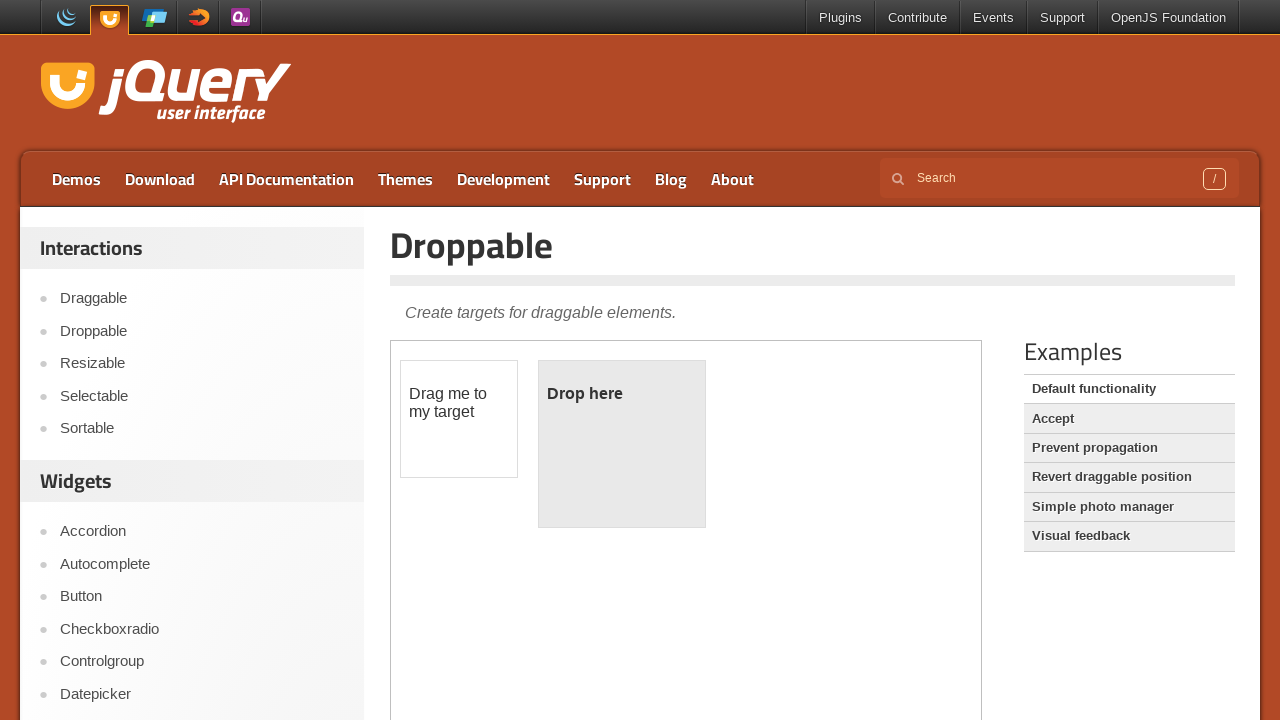

Located iframe containing draggable and droppable elements
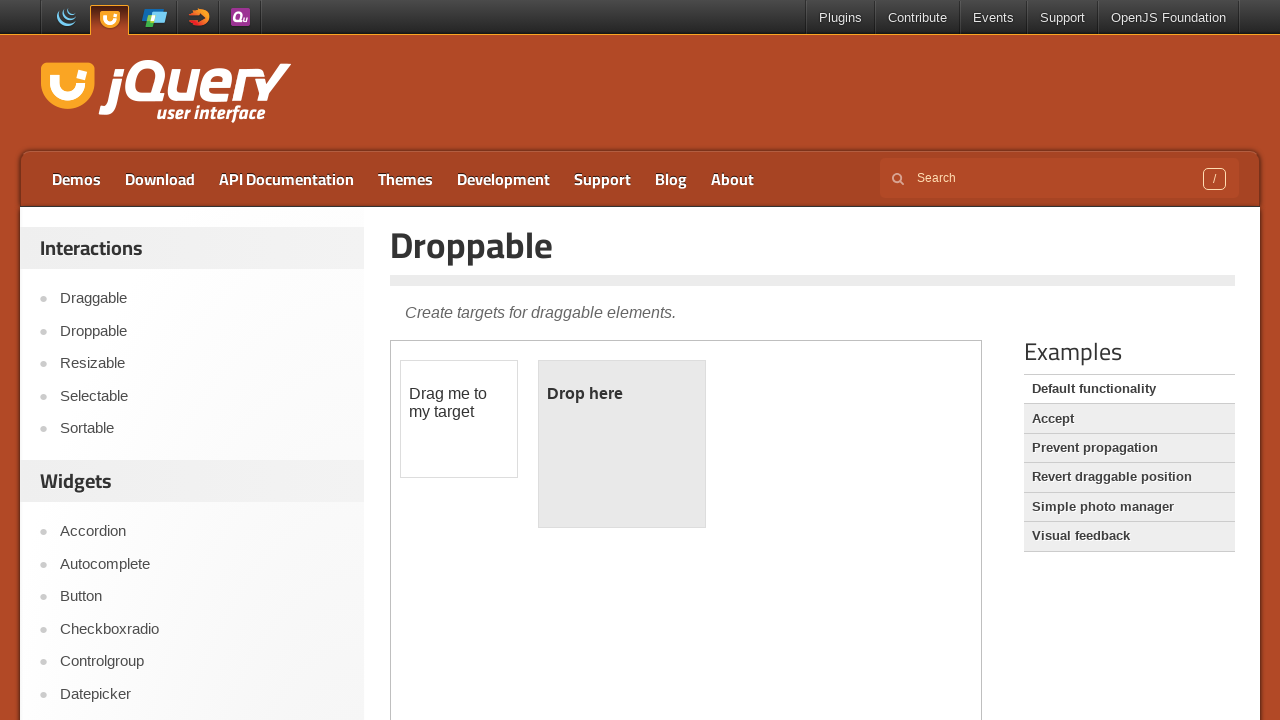

Located draggable element with ID 'draggable'
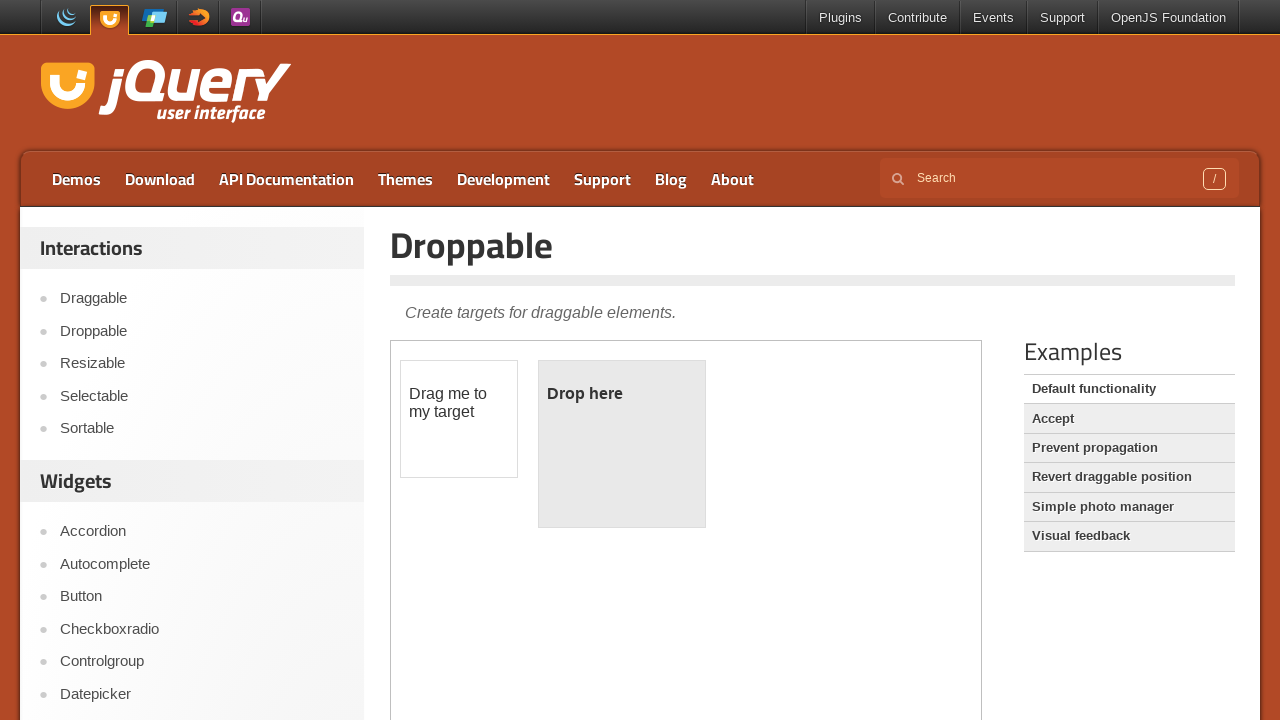

Located droppable target element with ID 'droppable'
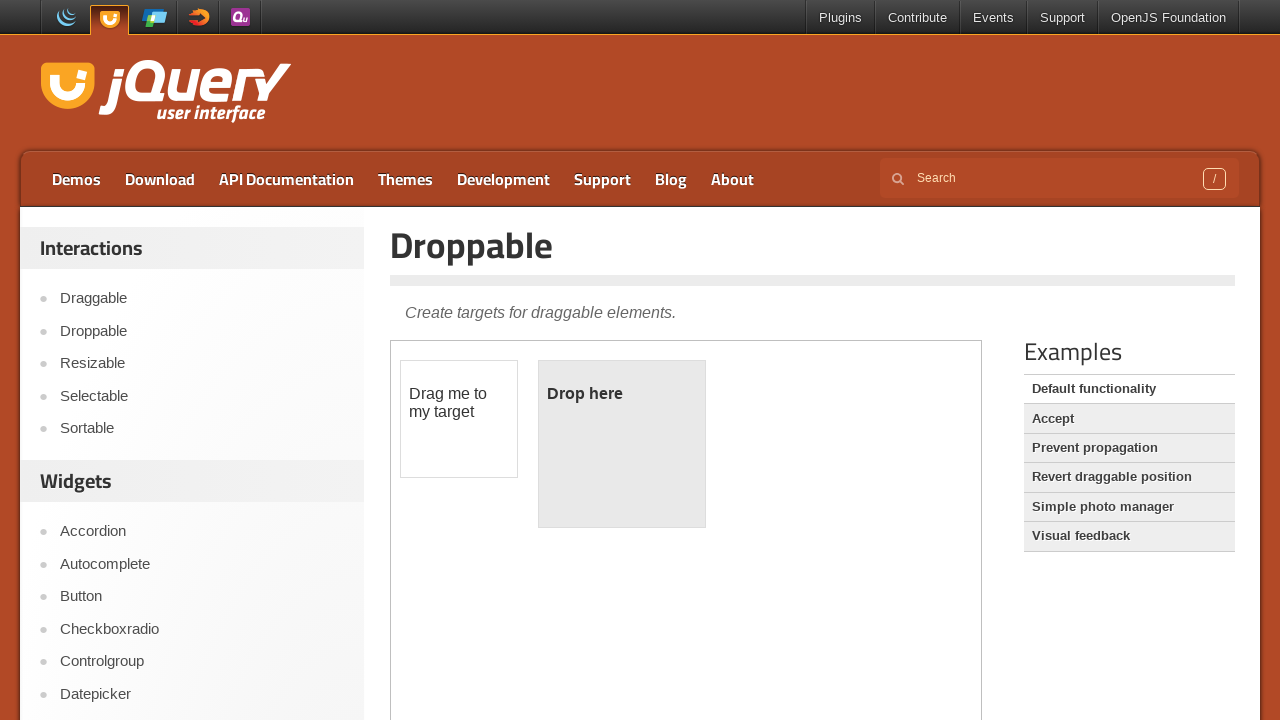

Dragged element onto droppable target at (622, 444)
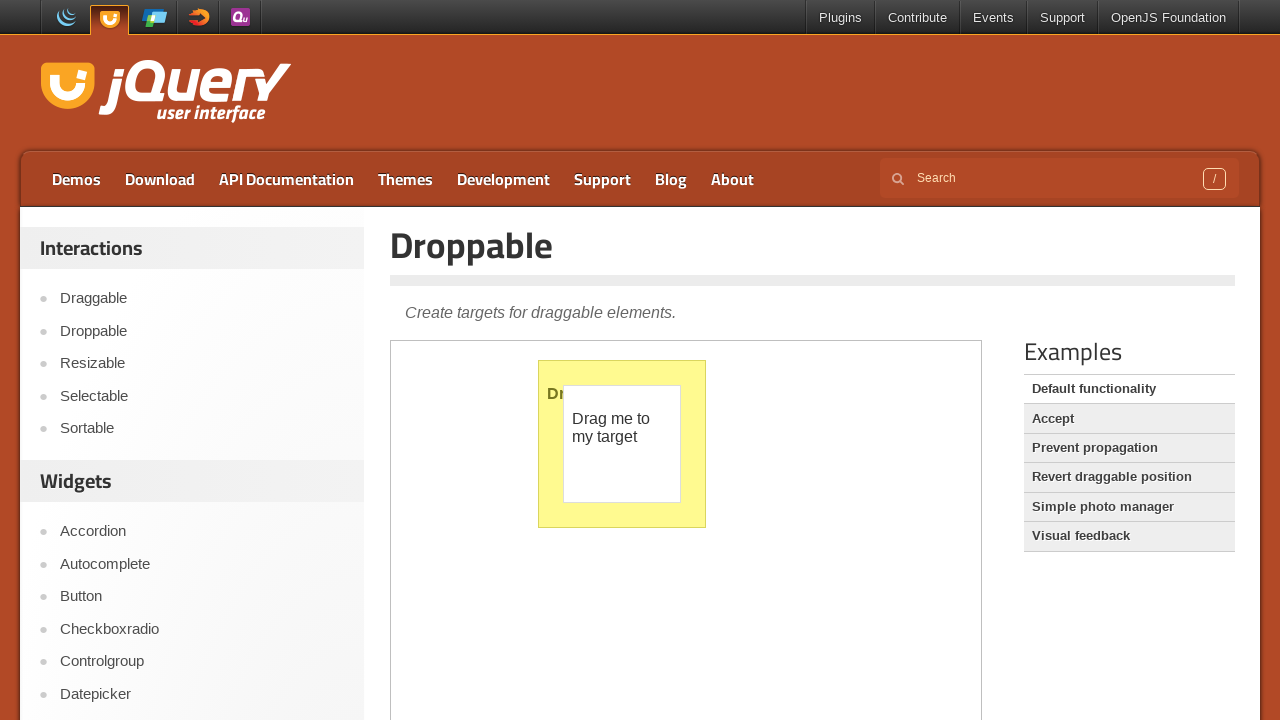

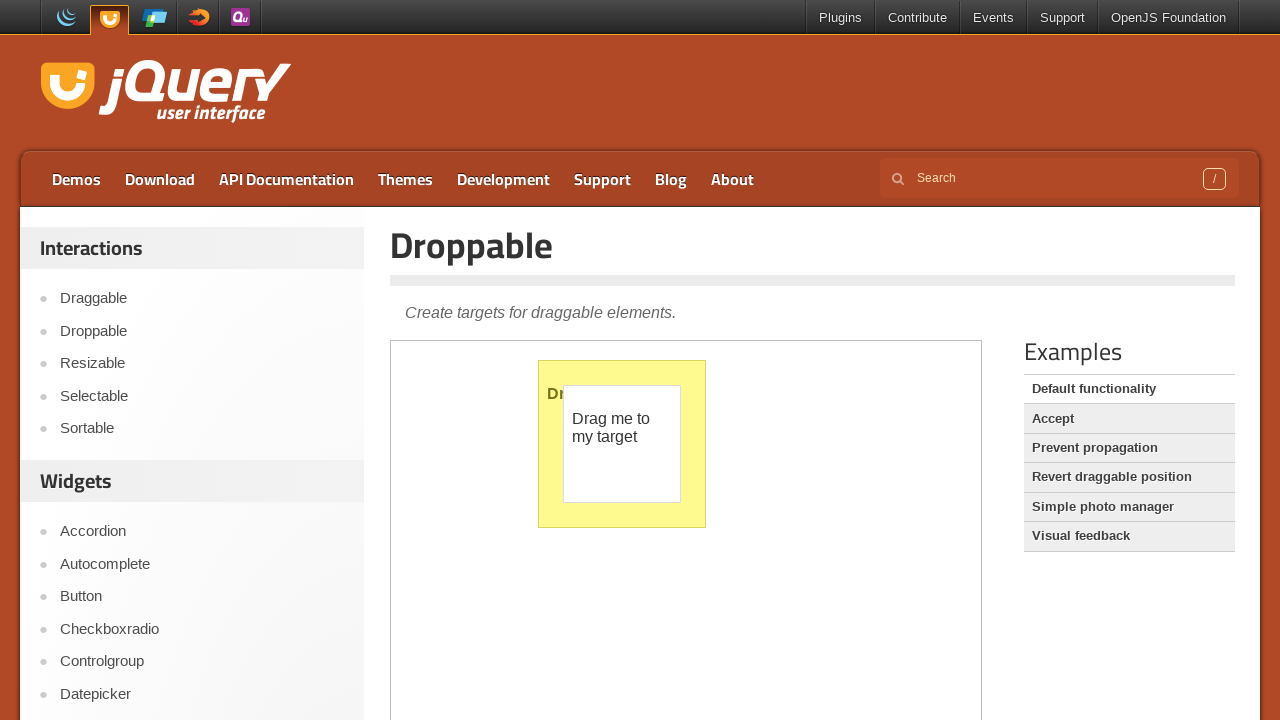